Tests keyboard actions by typing text with SHIFT key held down (uppercase) into a firstname field, then performs a right-click context menu action on a download link.

Starting URL: https://awesomeqa.com/practice.html

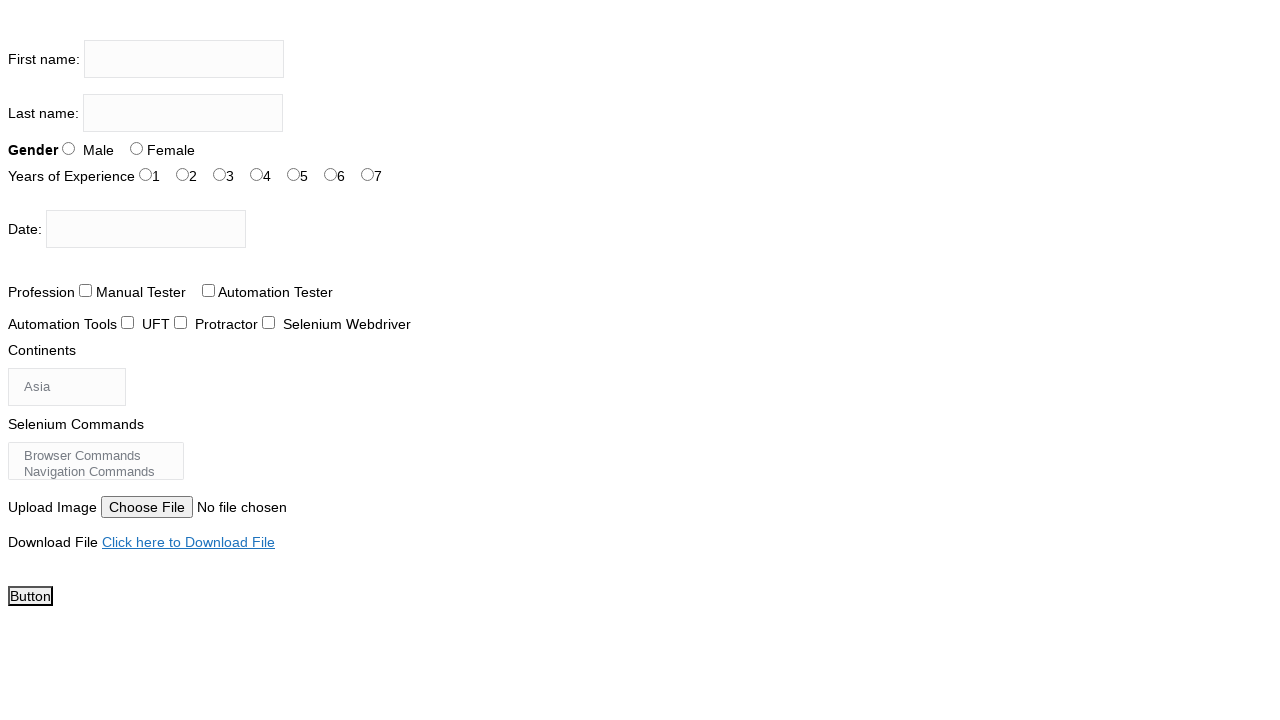

Navigated to https://awesomeqa.com/practice.html
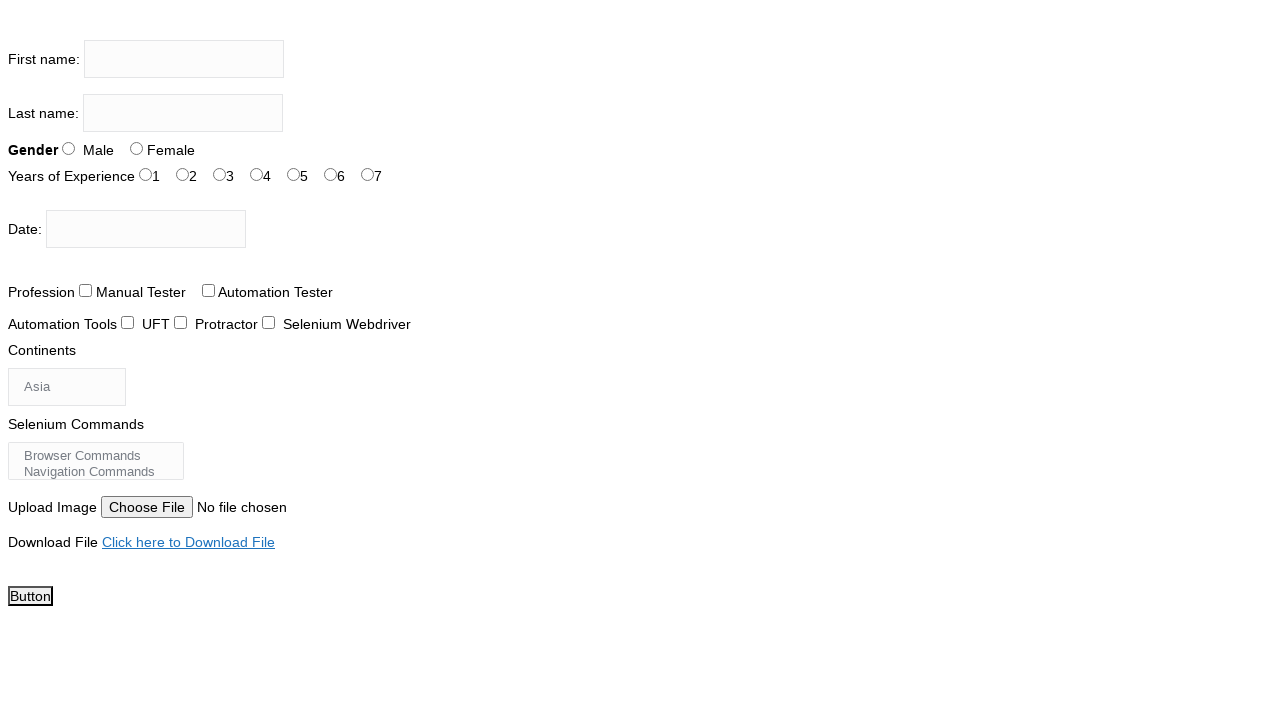

Located firstname input field
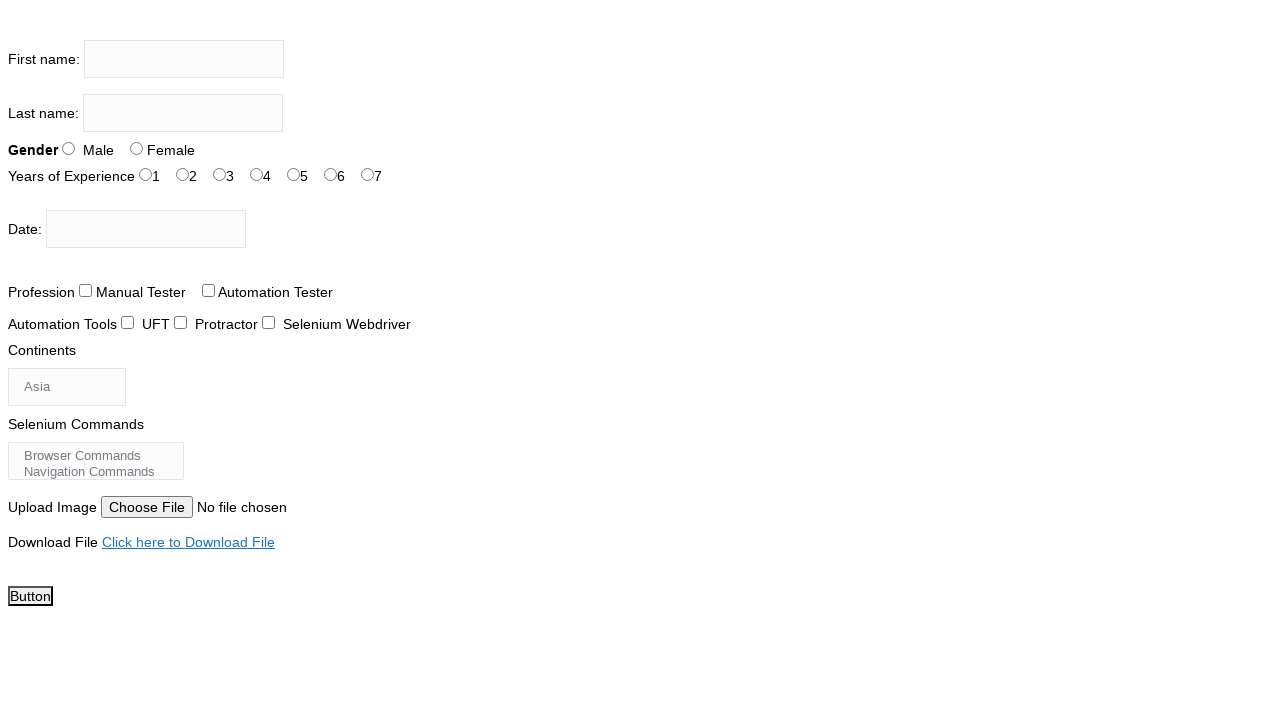

Pressed Shift+T in firstname field on input[name='firstname']
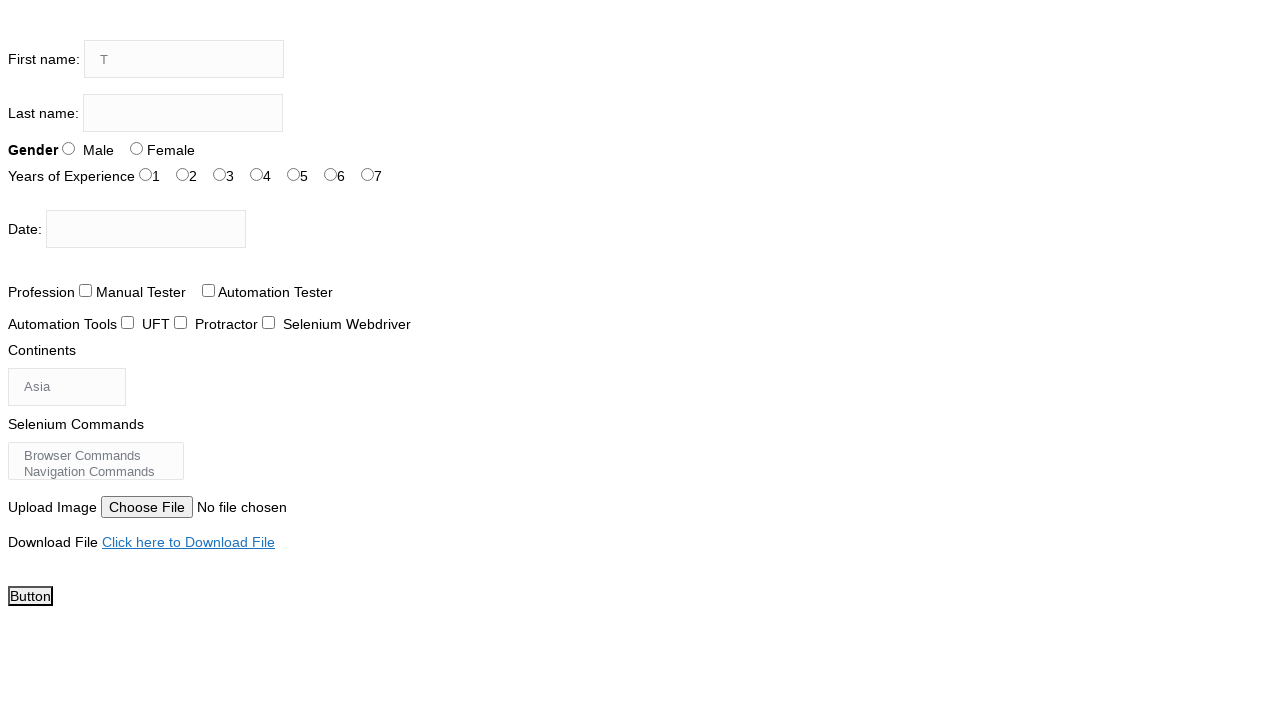

Pressed Shift+H in firstname field on input[name='firstname']
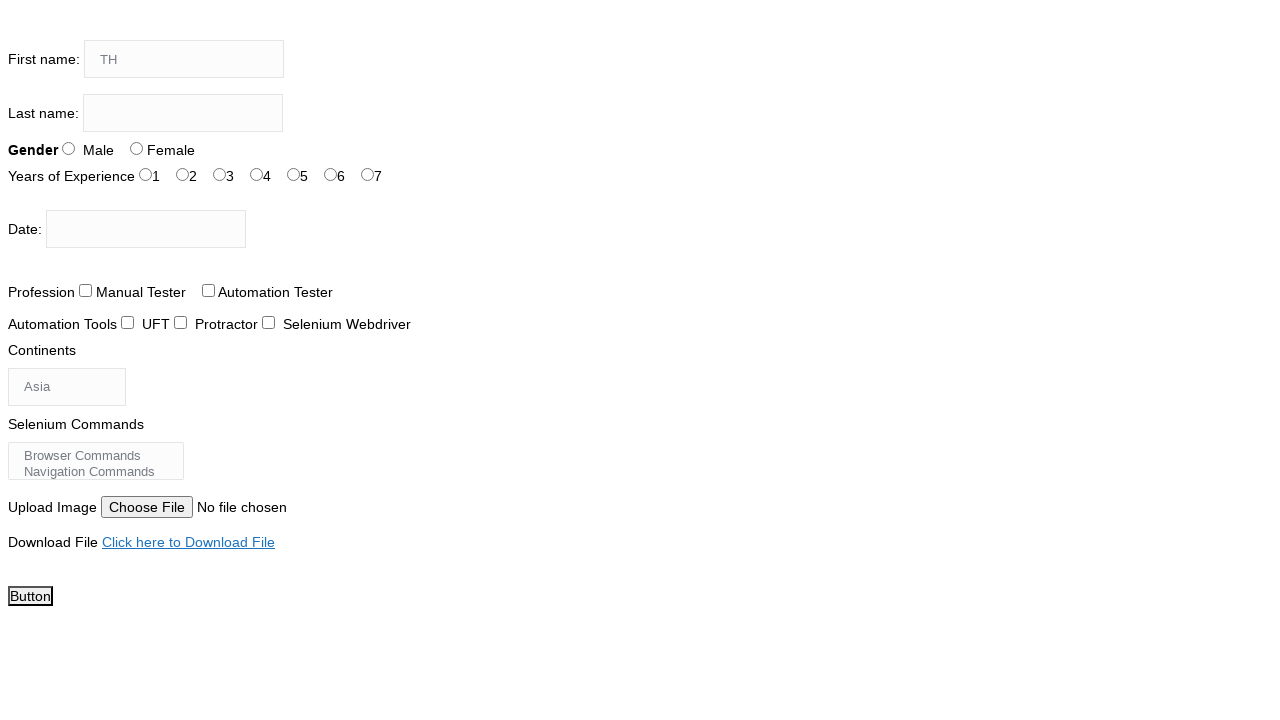

Pressed Shift+E in firstname field on input[name='firstname']
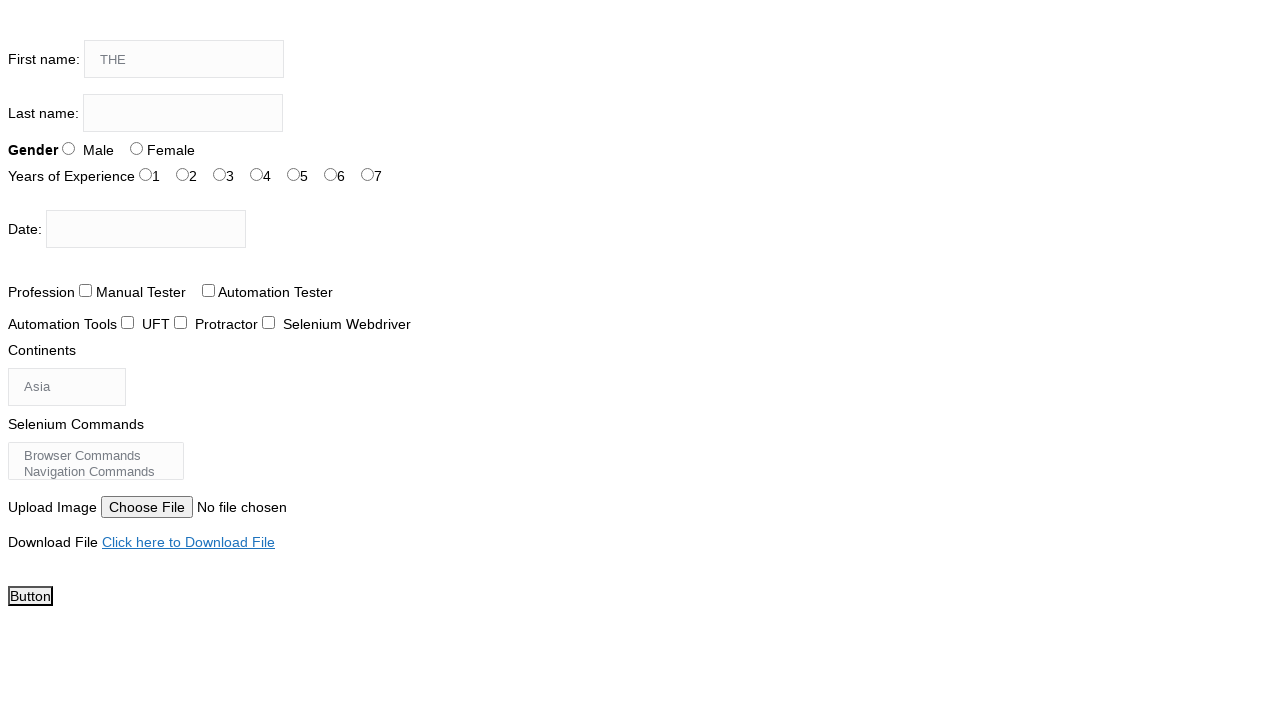

Pressed Shift+T in firstname field on input[name='firstname']
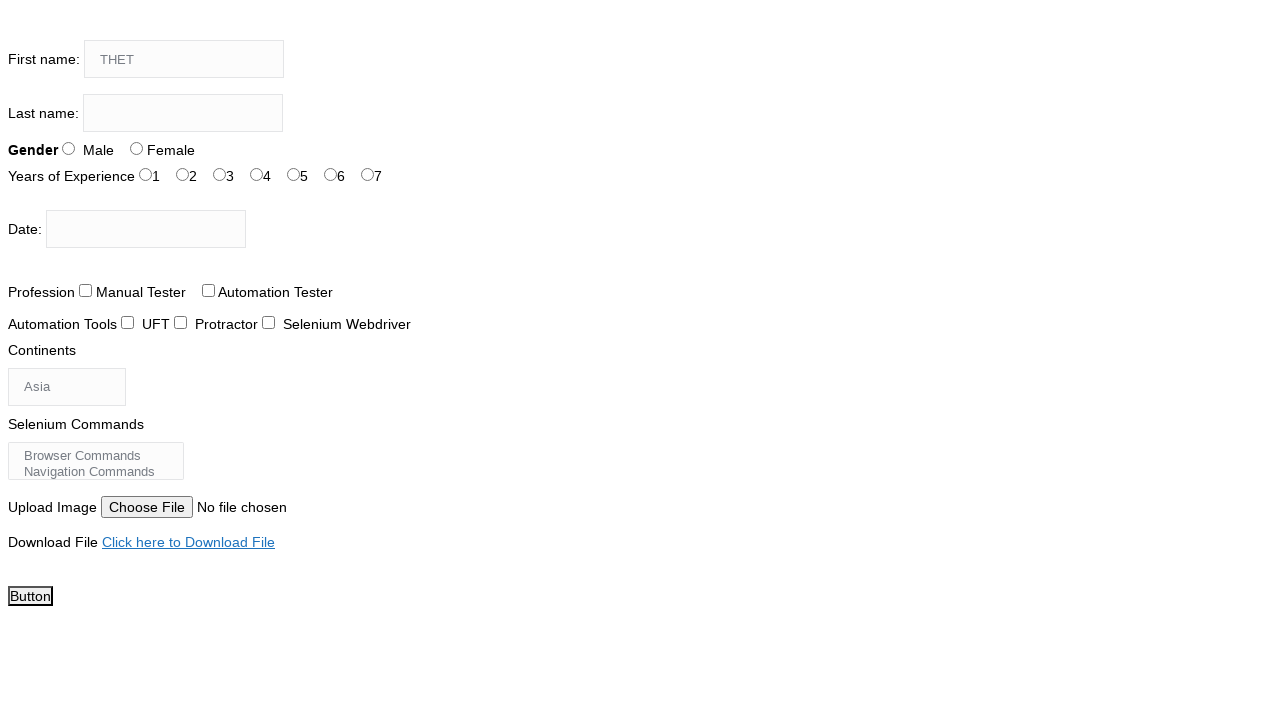

Pressed Shift+E in firstname field on input[name='firstname']
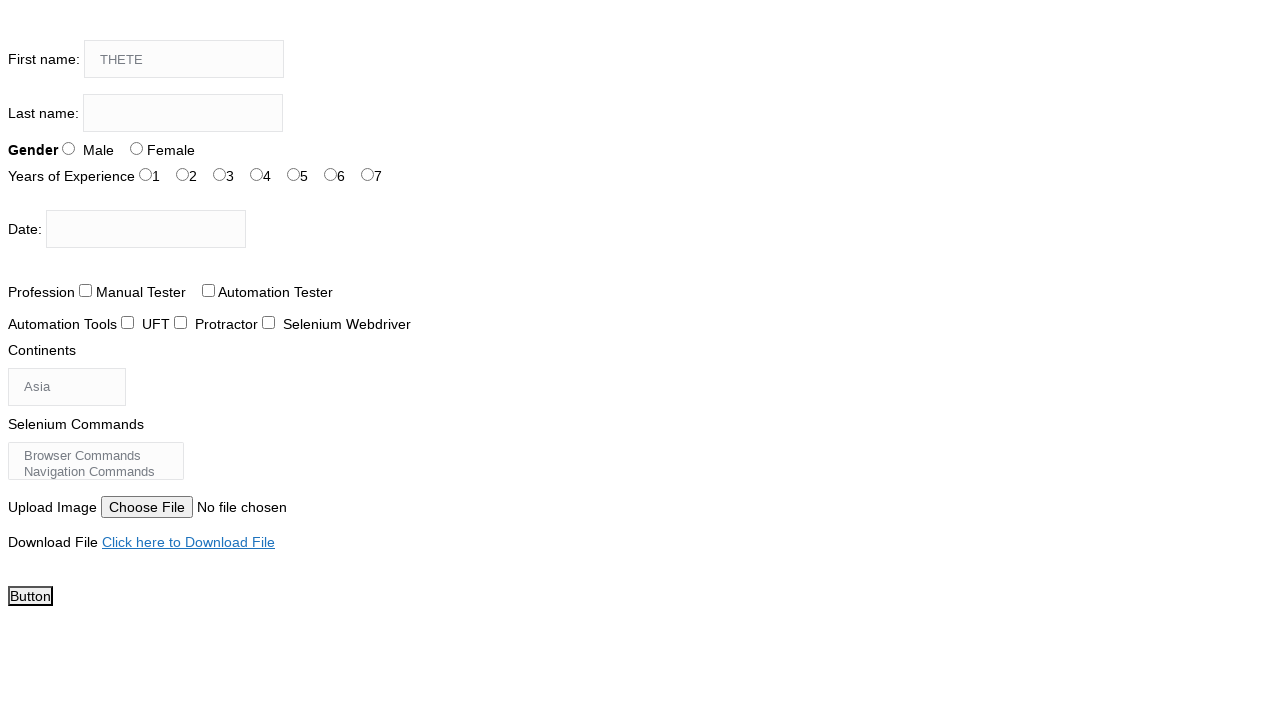

Pressed Shift+S in firstname field on input[name='firstname']
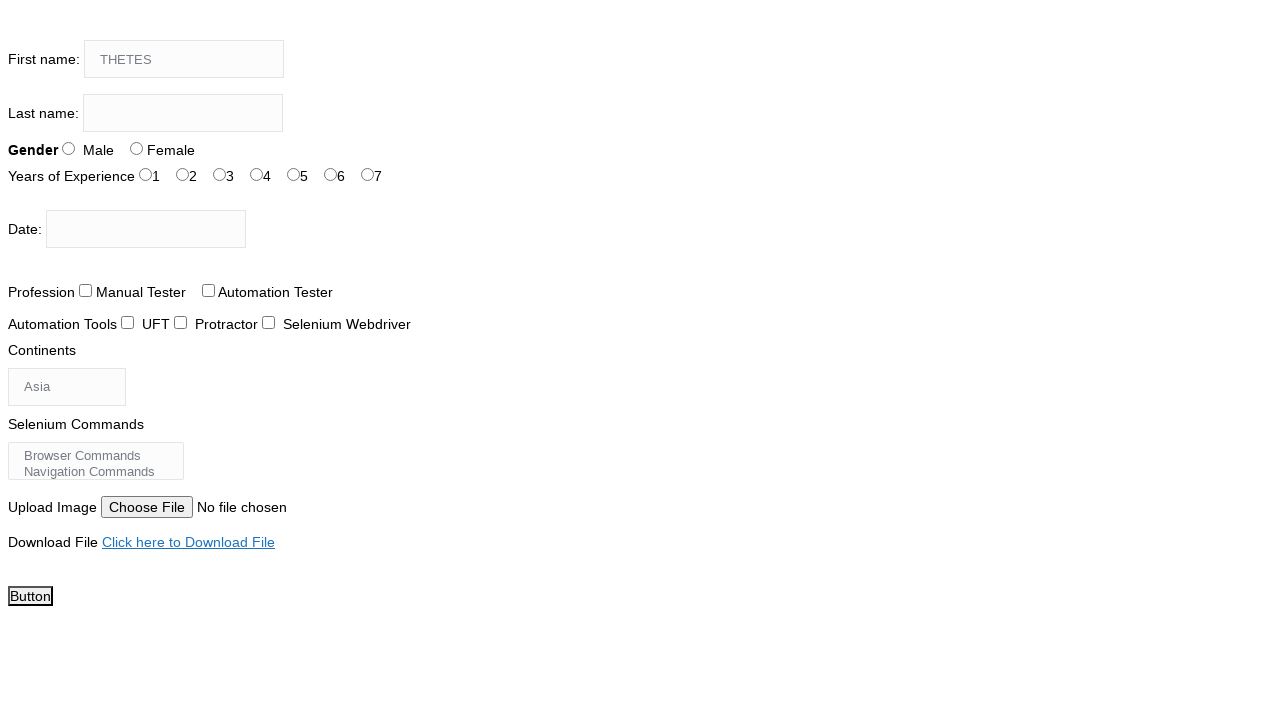

Pressed Shift+T in firstname field on input[name='firstname']
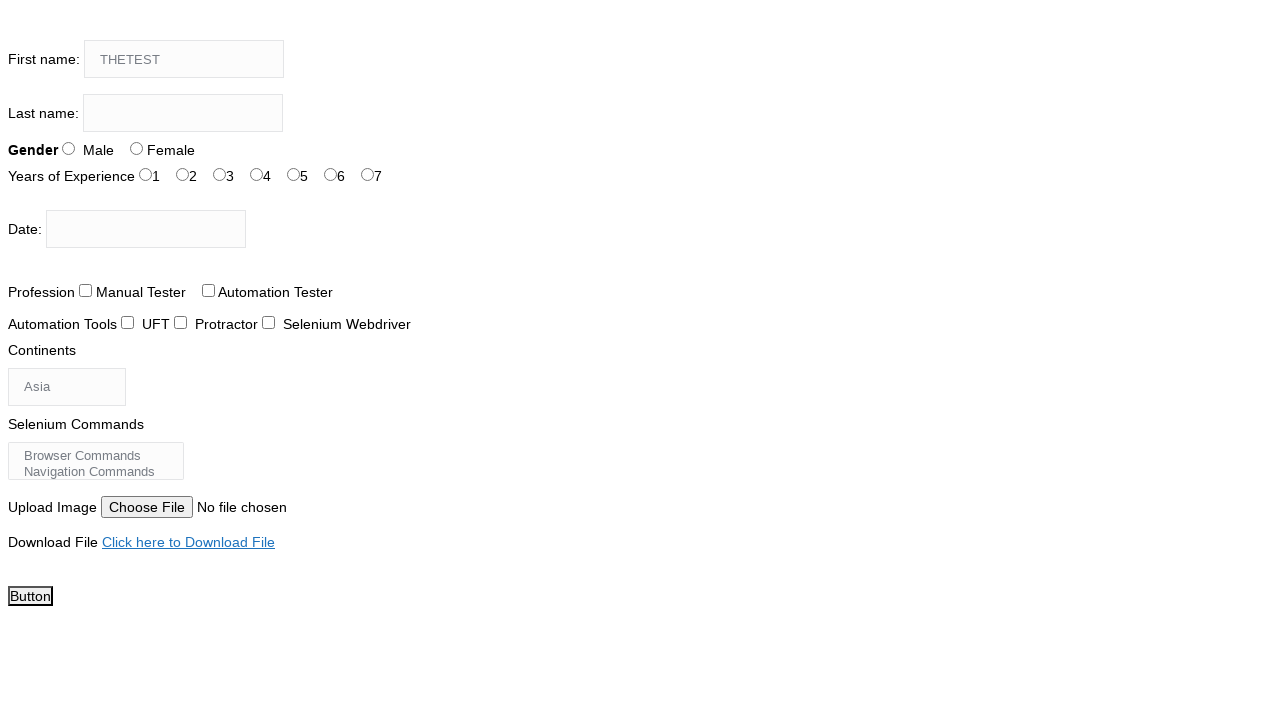

Pressed Shift+I in firstname field on input[name='firstname']
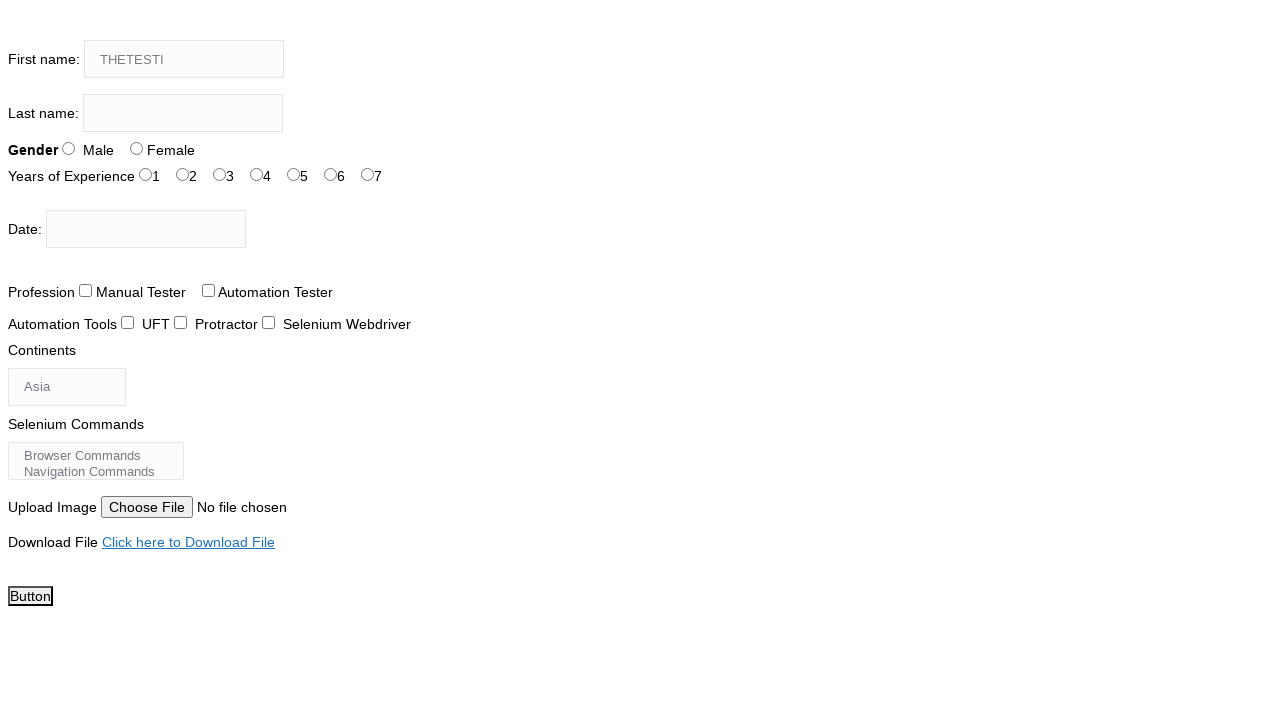

Pressed Shift+N in firstname field on input[name='firstname']
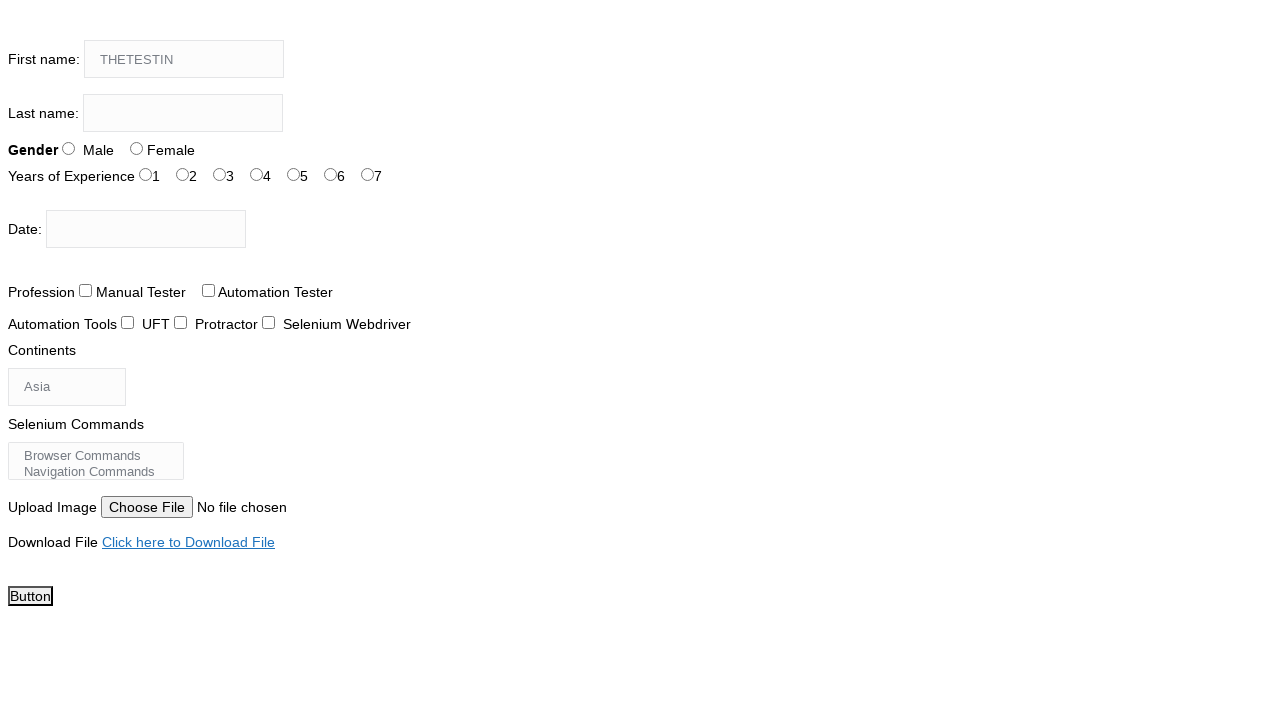

Pressed Shift+G in firstname field on input[name='firstname']
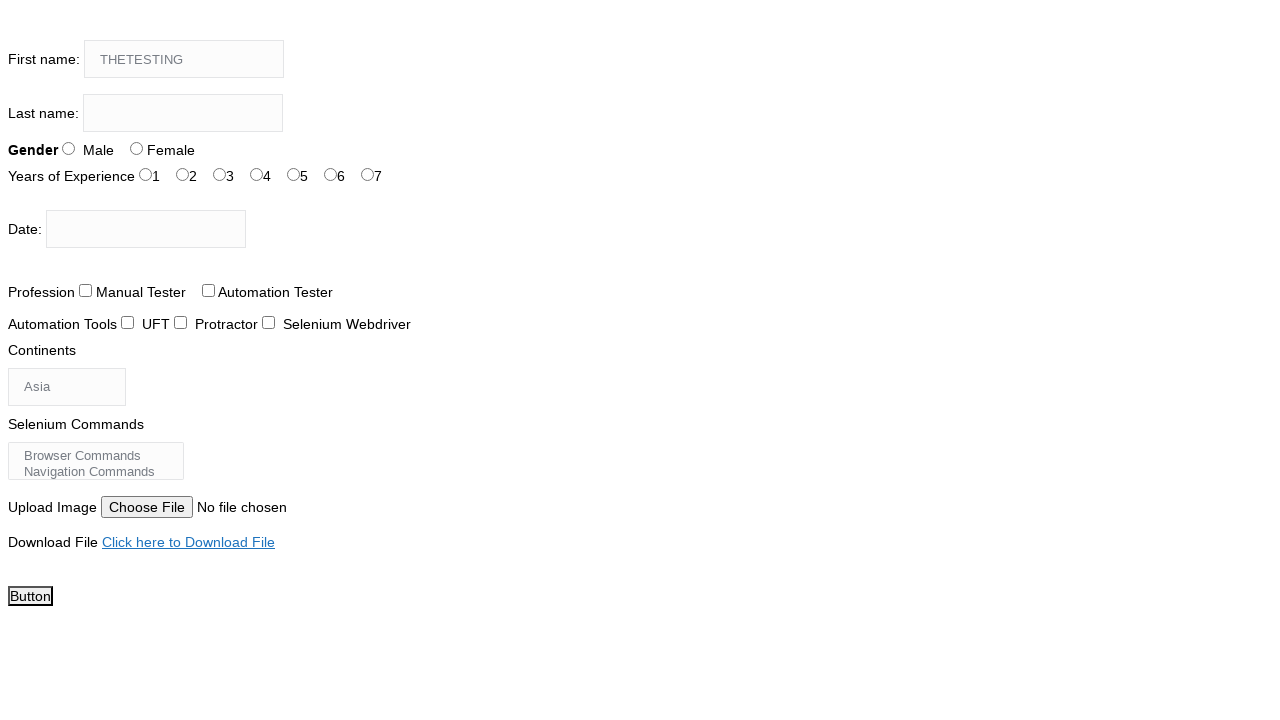

Pressed Shift+A in firstname field on input[name='firstname']
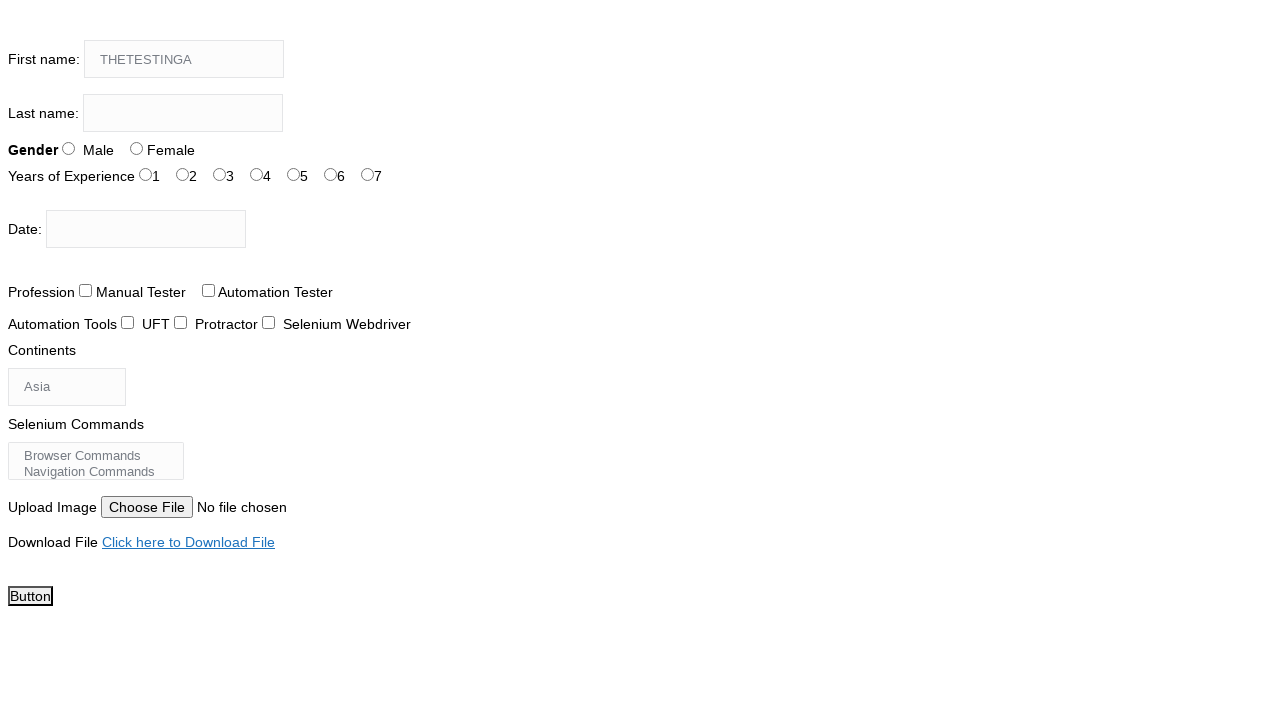

Pressed Shift+C in firstname field on input[name='firstname']
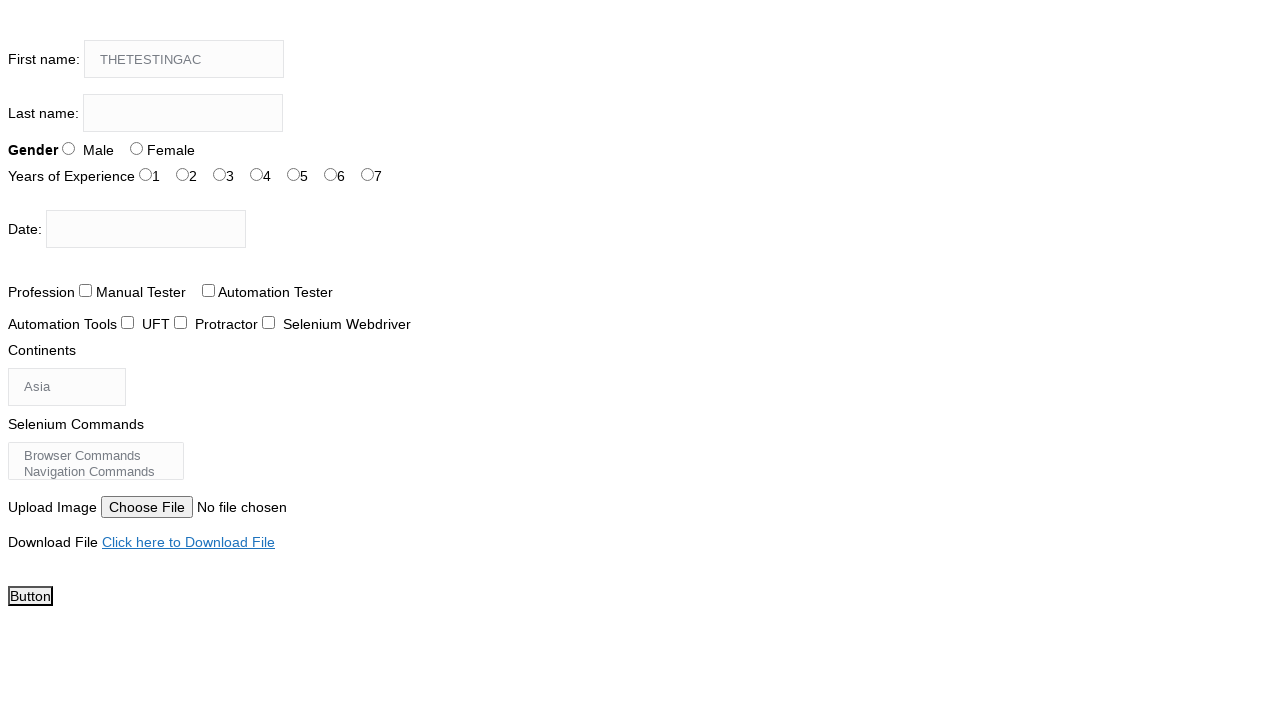

Pressed Shift+A in firstname field on input[name='firstname']
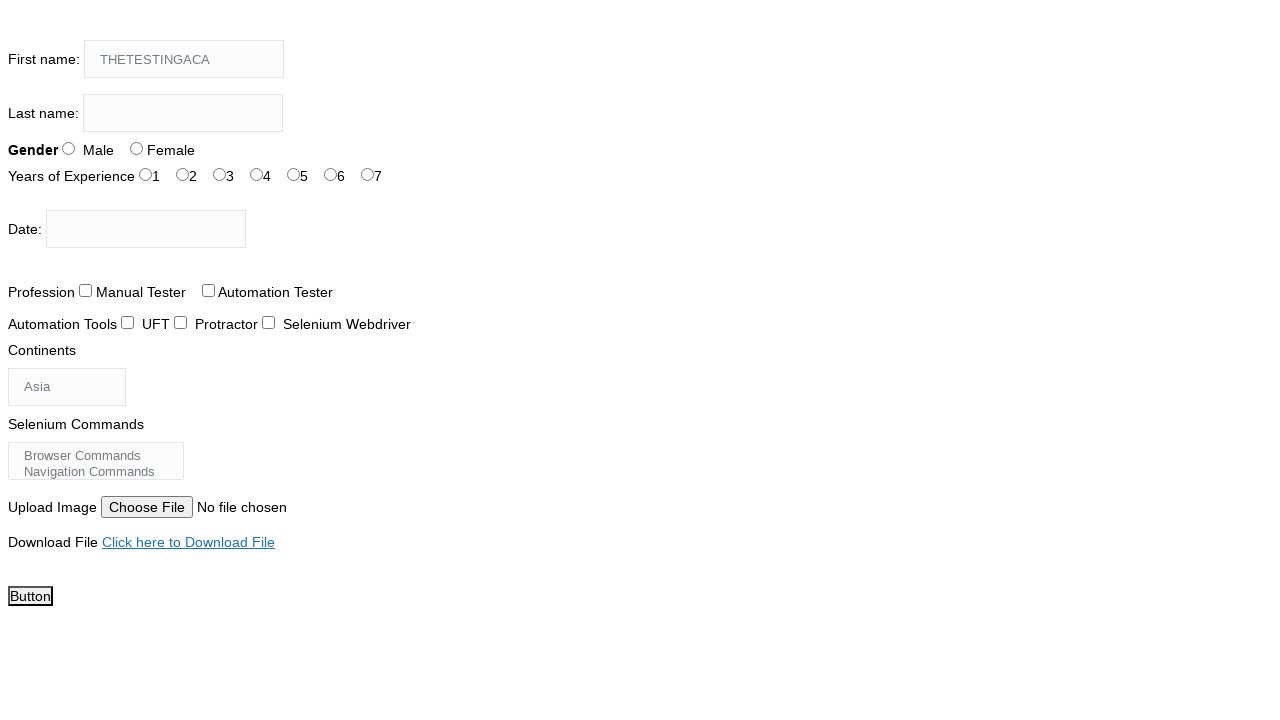

Pressed Shift+D in firstname field on input[name='firstname']
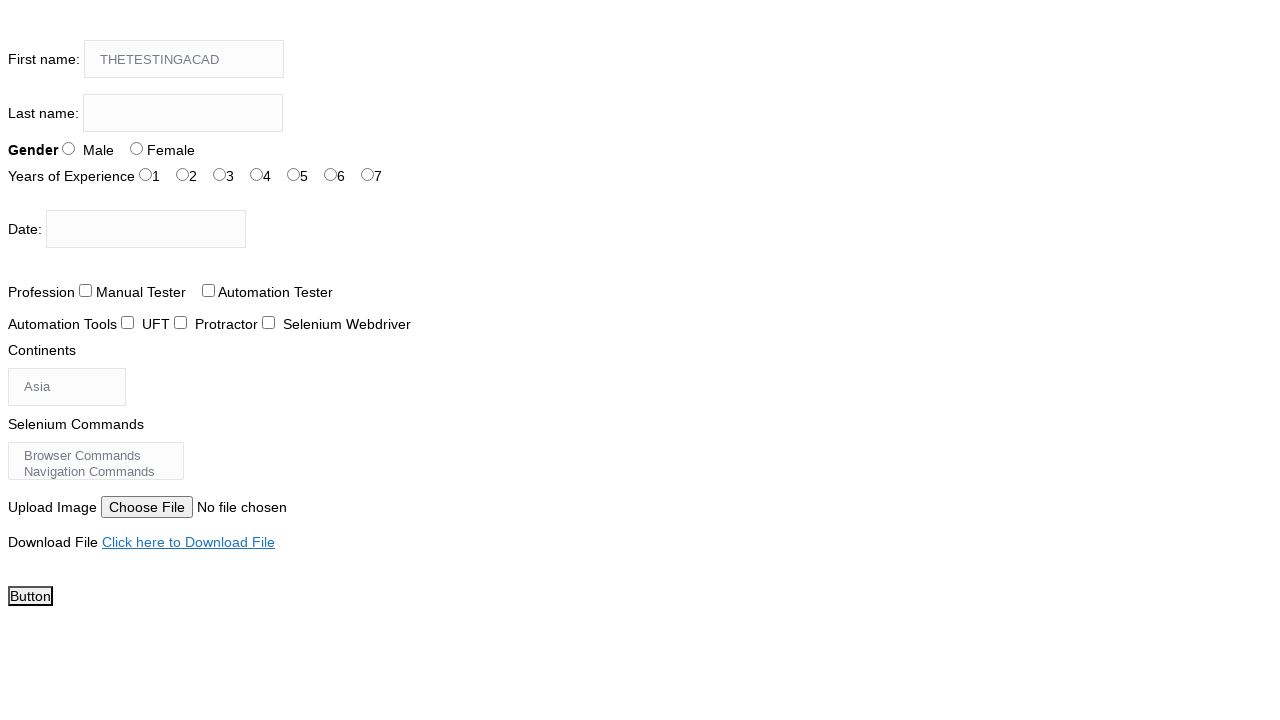

Pressed Shift+E in firstname field on input[name='firstname']
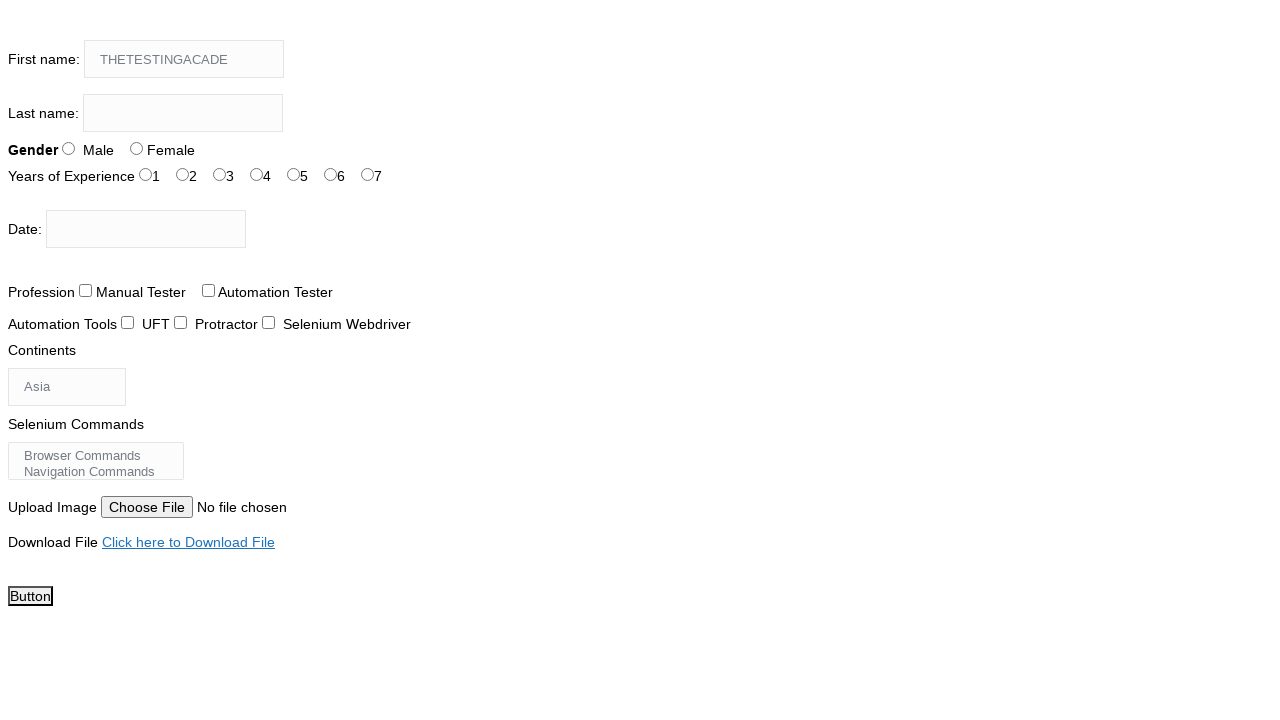

Pressed Shift+M in firstname field on input[name='firstname']
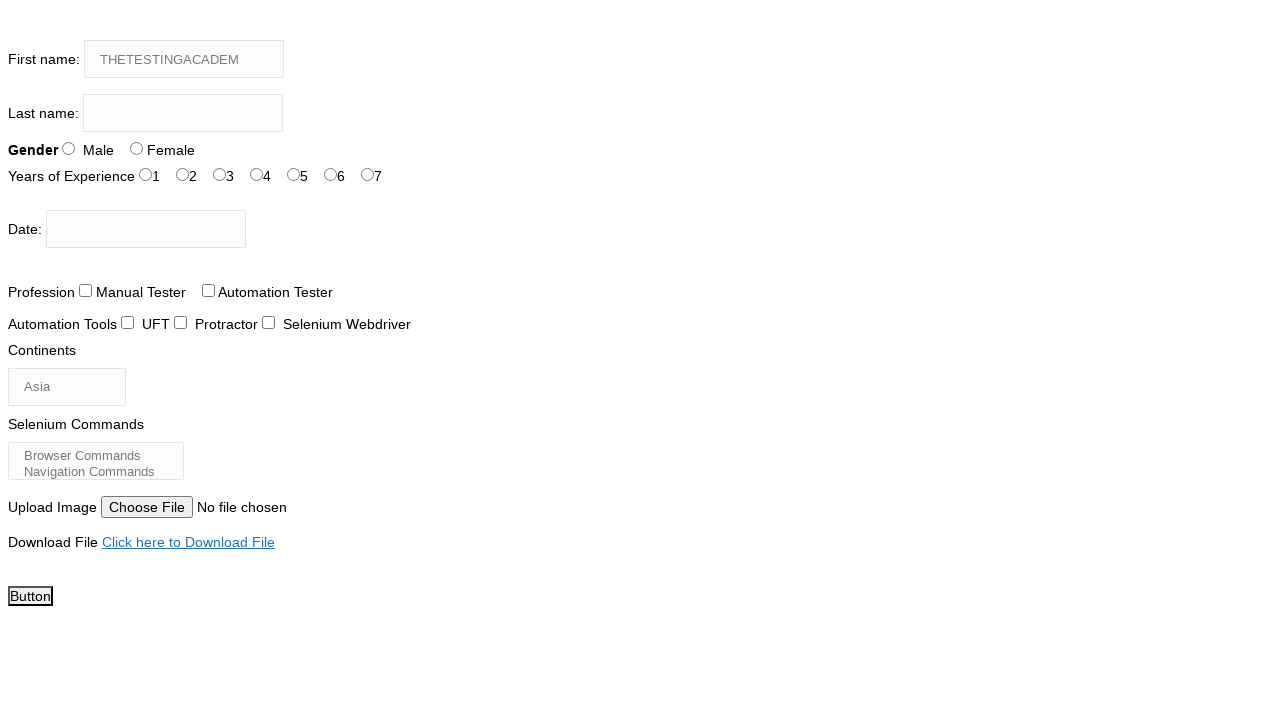

Pressed Shift+Y in firstname field - completed typing 'THETESTINGACADEMY' on input[name='firstname']
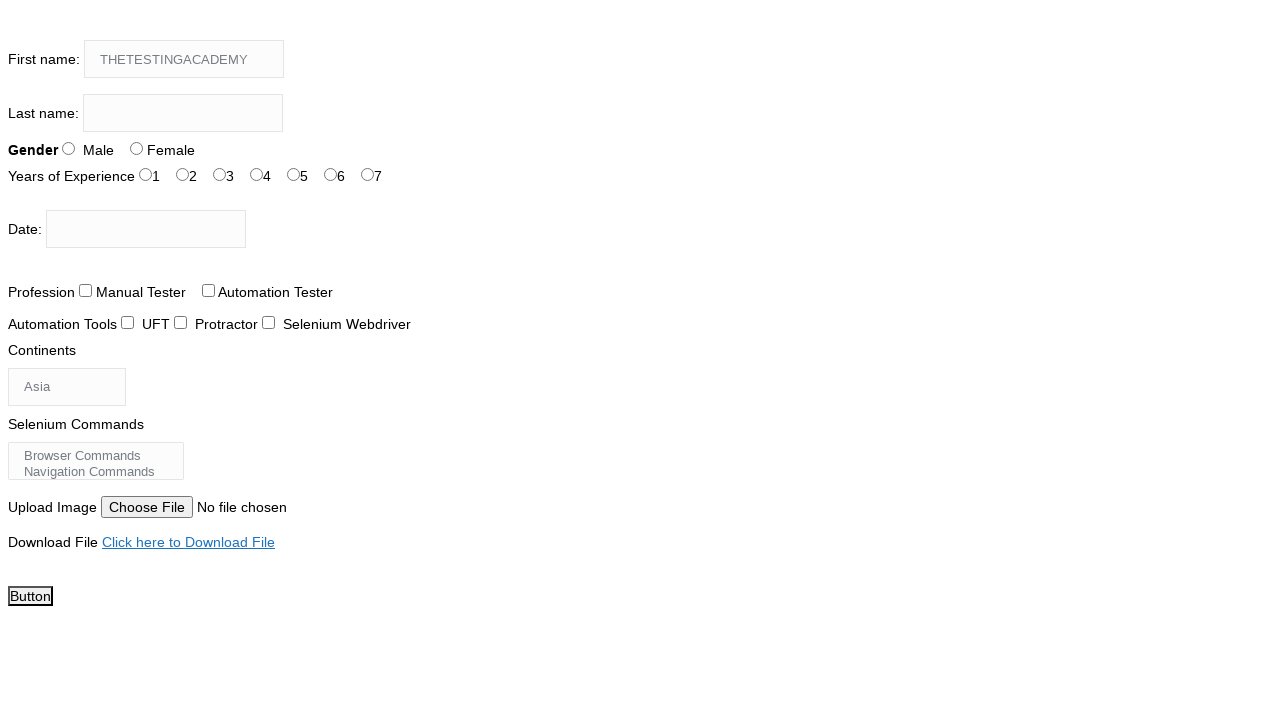

Located download link element
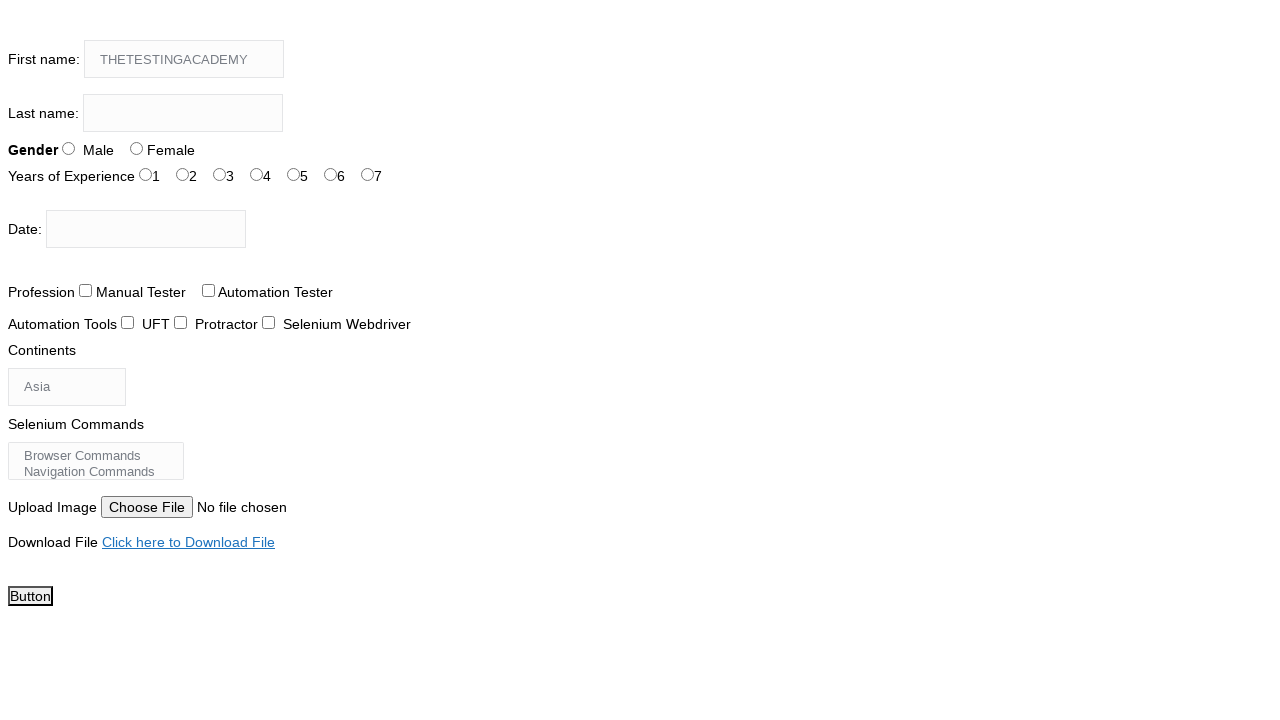

Right-clicked on download link to open context menu at (188, 542) on xpath=//a[text()='Click here to Download File']
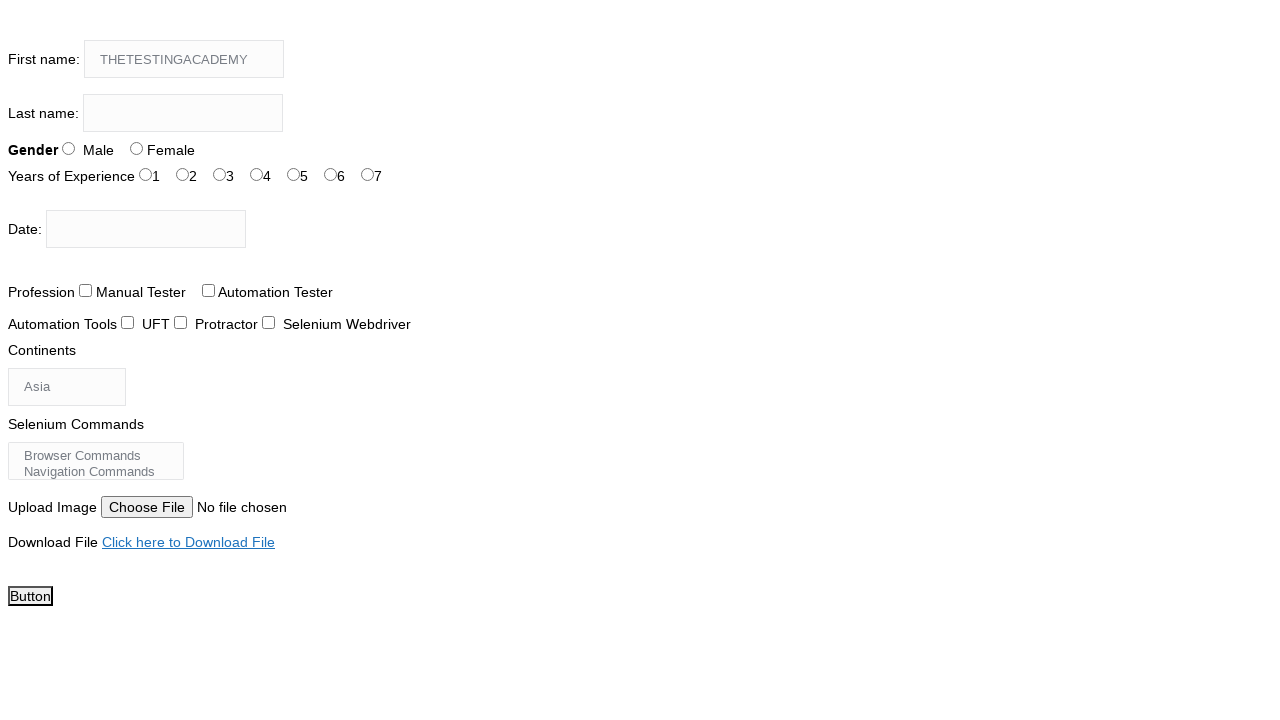

Waited 2 seconds to observe context menu
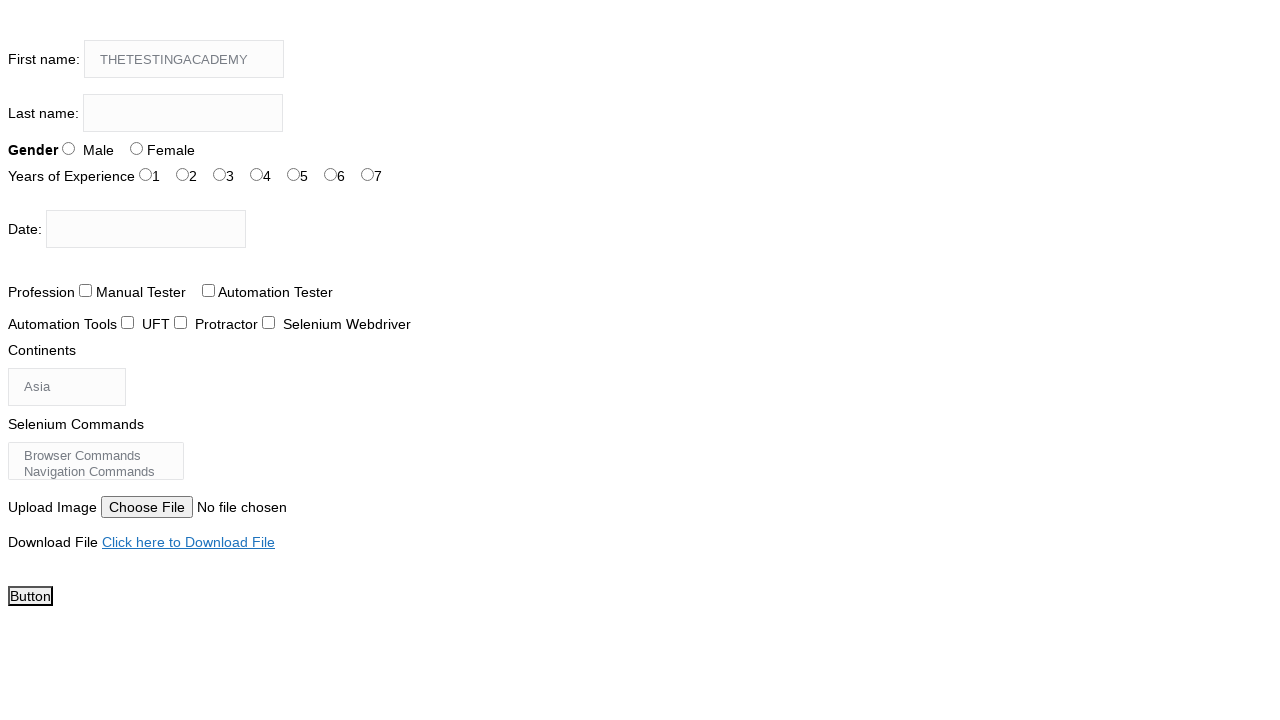

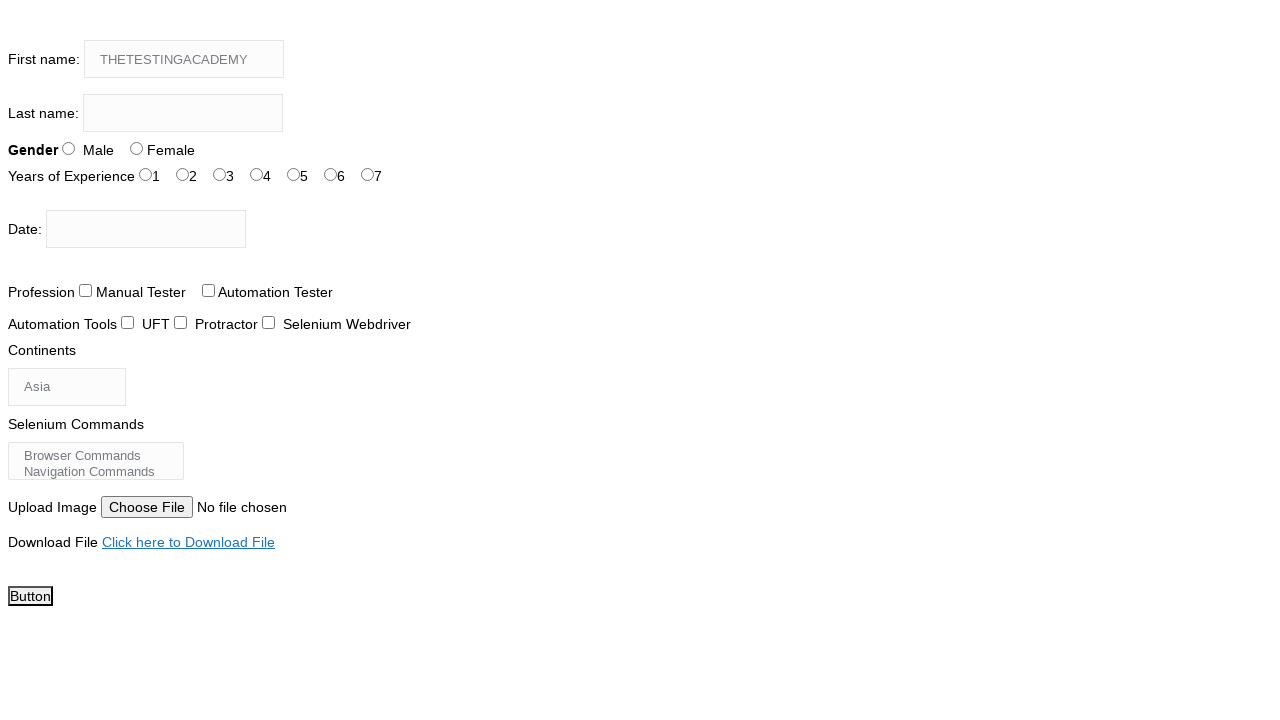